Tests window handling by opening Help and Privacy links from Gmail, switching between windows to verify page titles

Starting URL: https://gmail.com

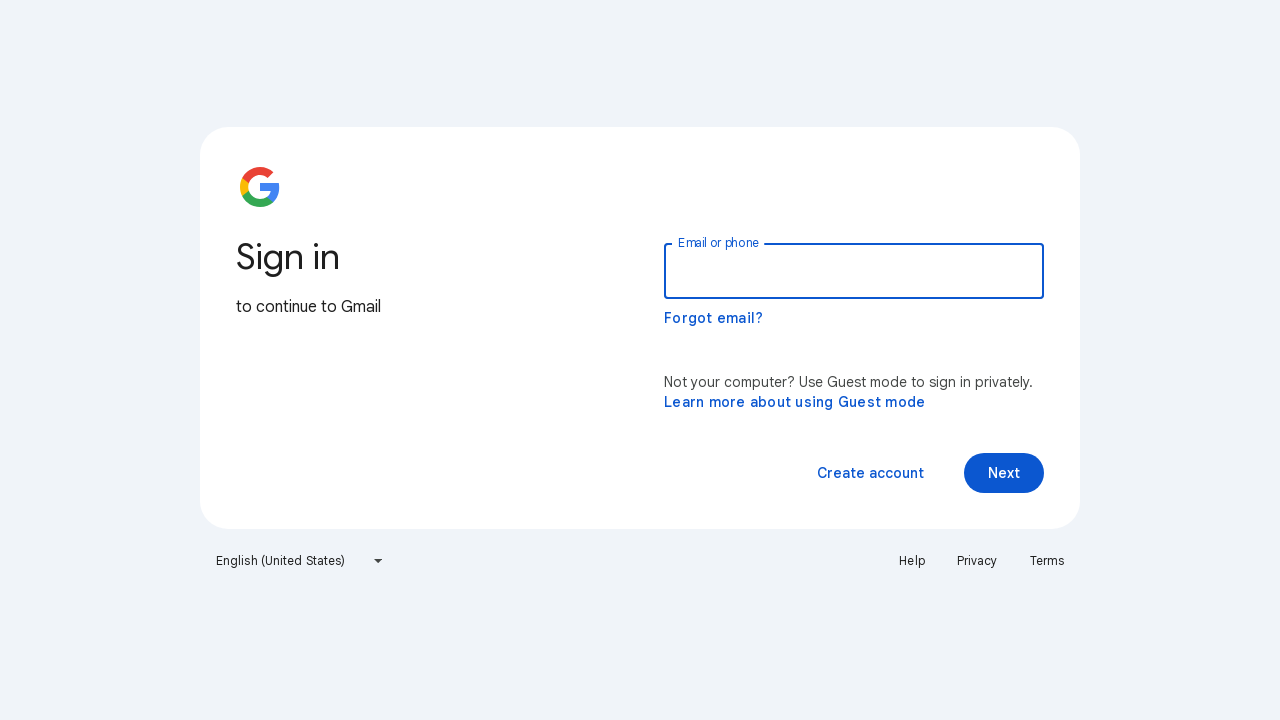

Clicked Help link, new window opened at (912, 561) on text=Help
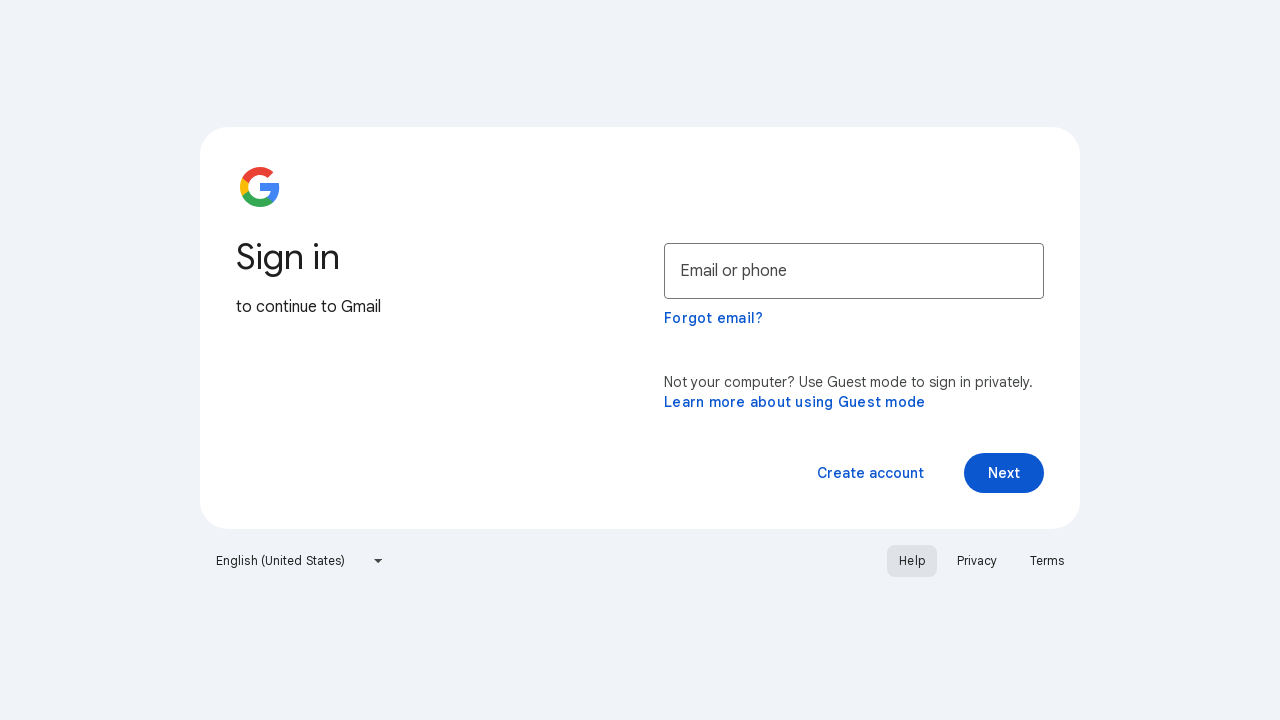

Clicked Privacy link, new window opened at (977, 561) on text=Privacy
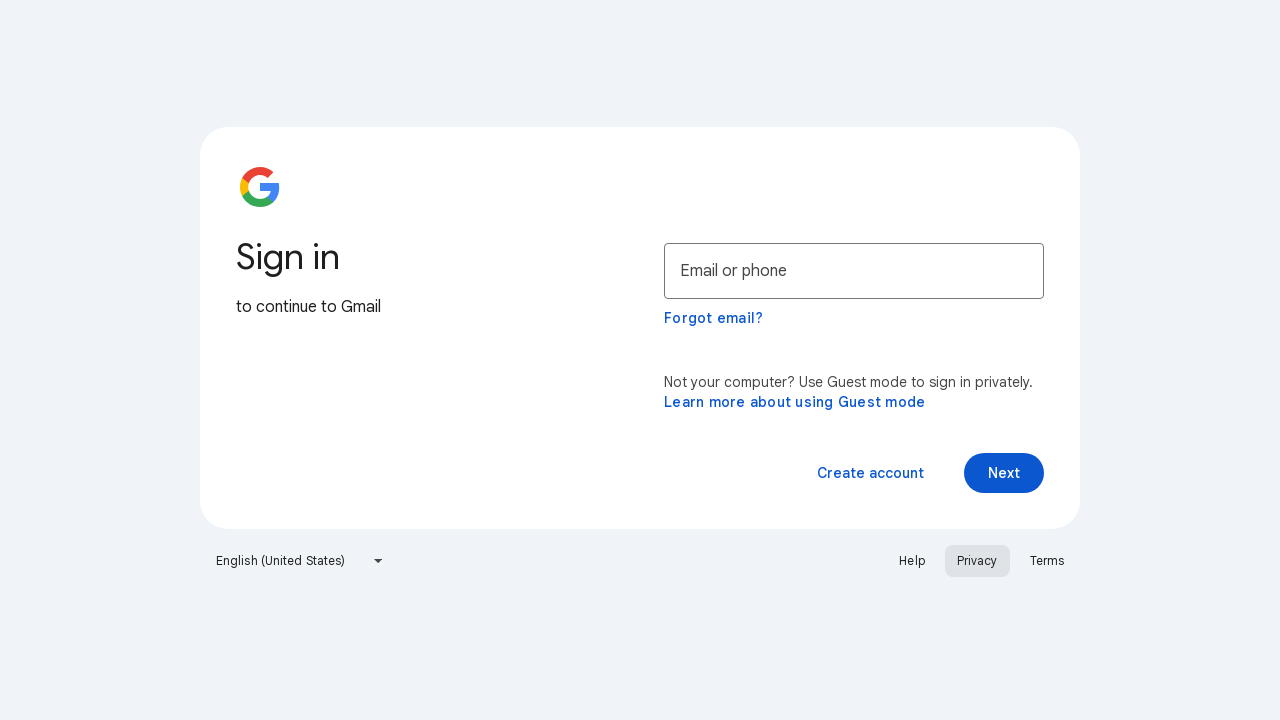

Switched to Help page window
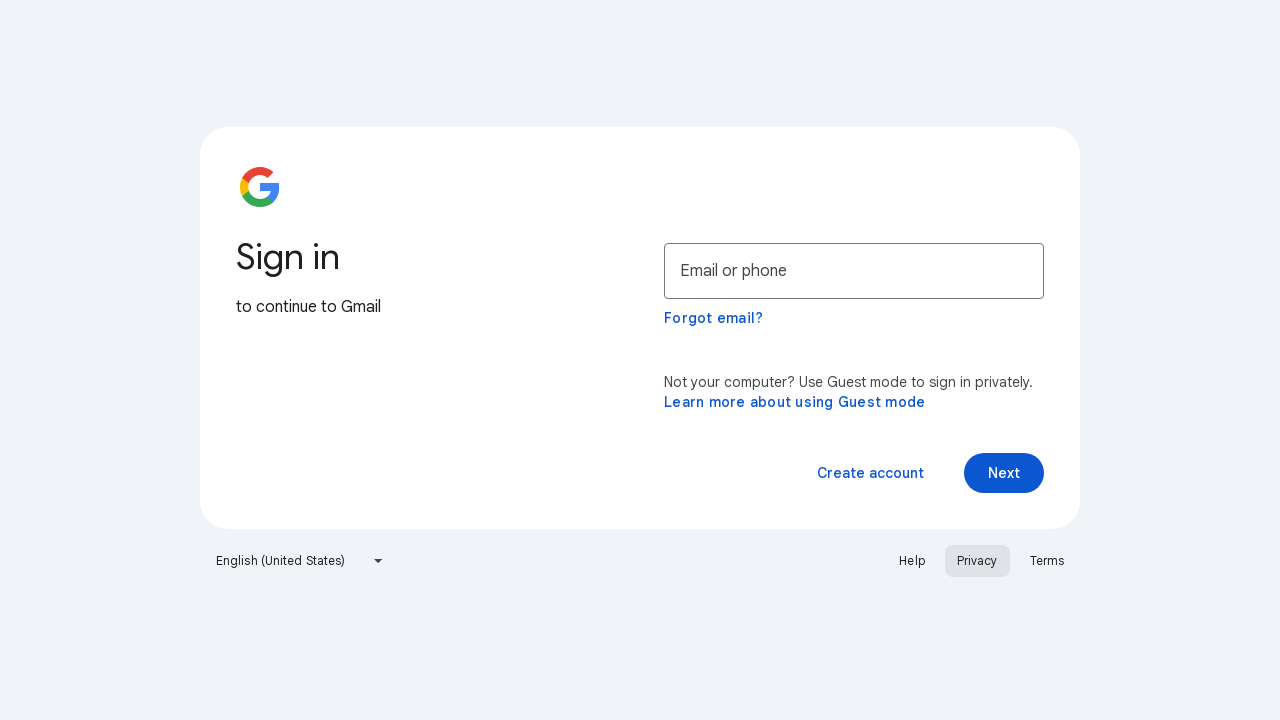

Waited 2 seconds for Help page to fully load
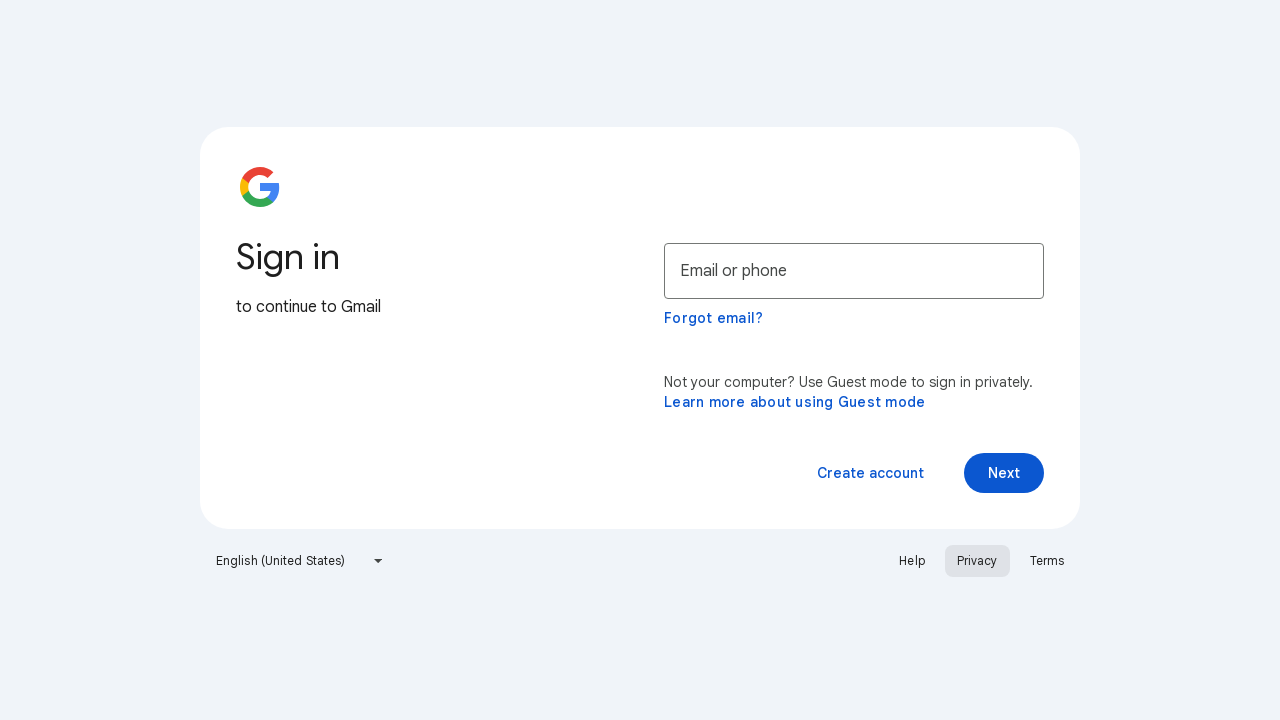

Retrieved Help page title: Google Account Help
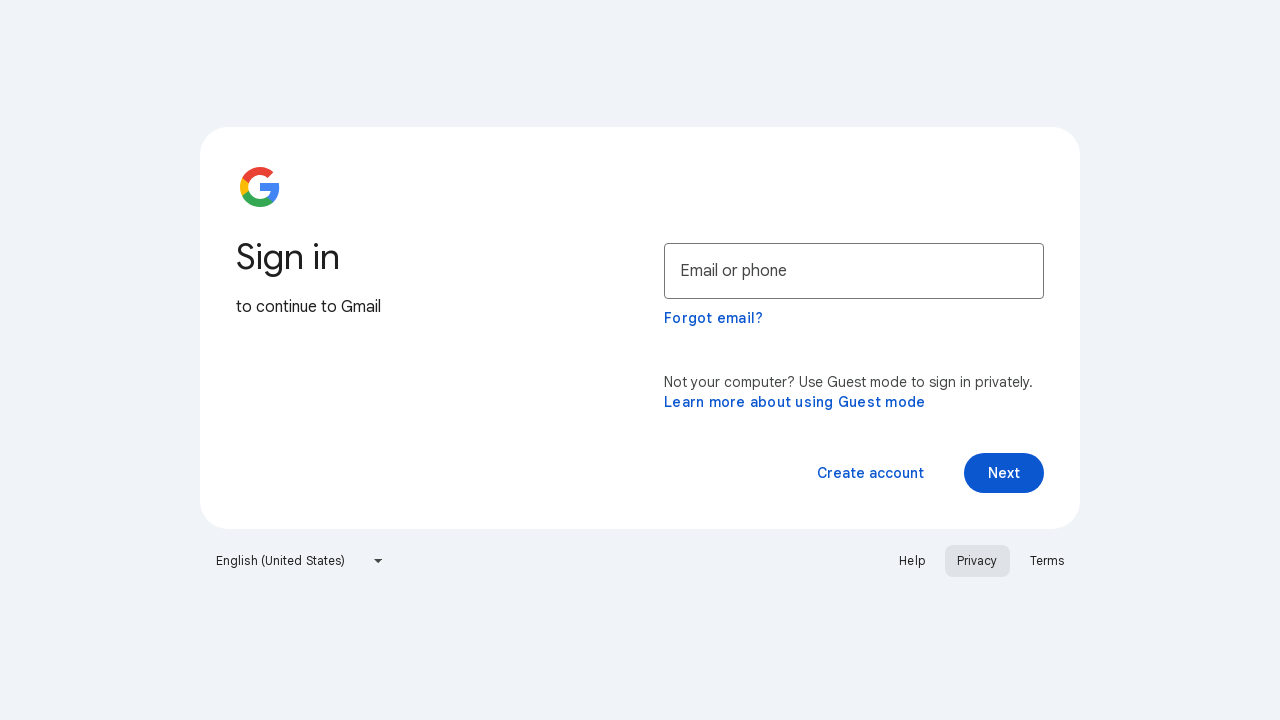

Closed Help page window
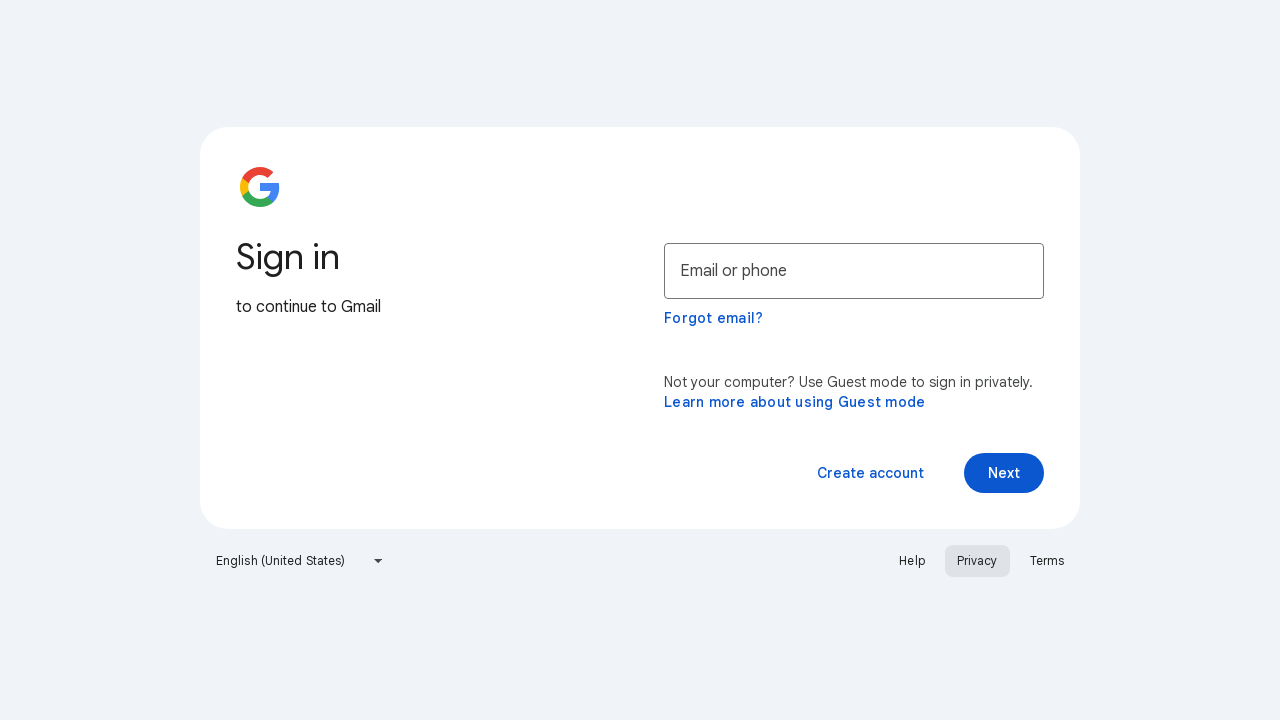

Switched back to main Gmail page window
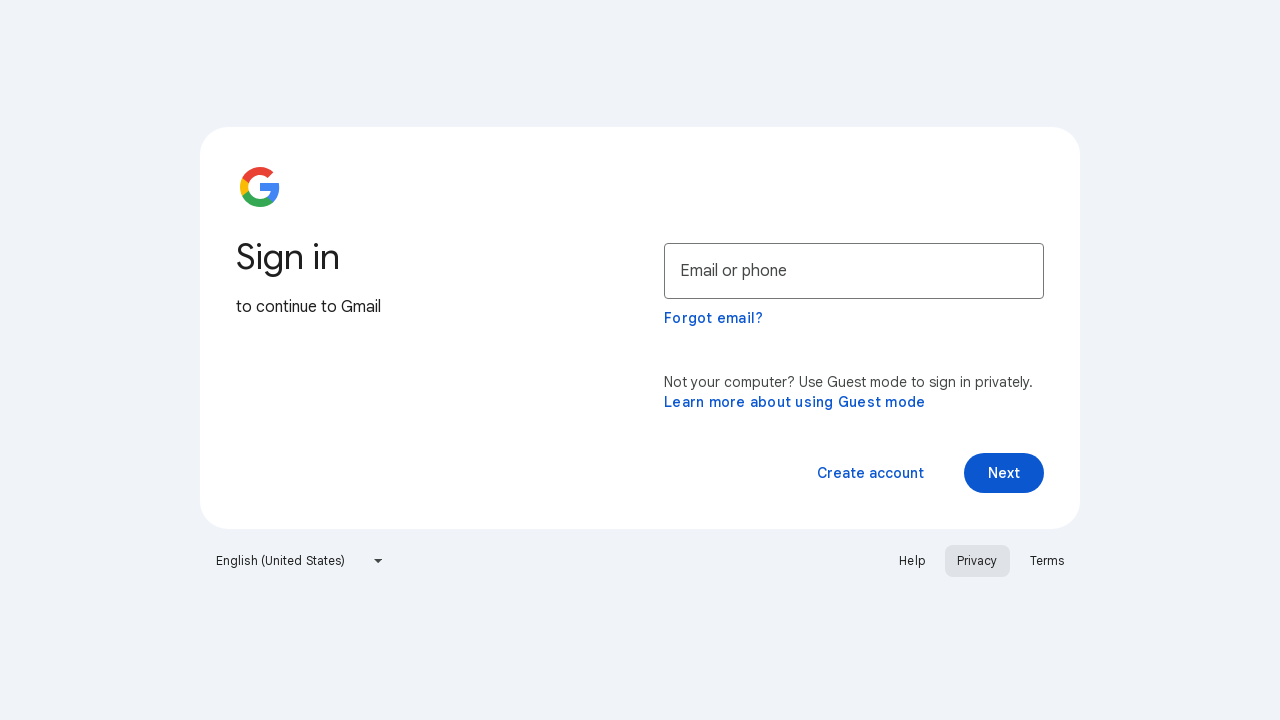

Waited 2 seconds for main page
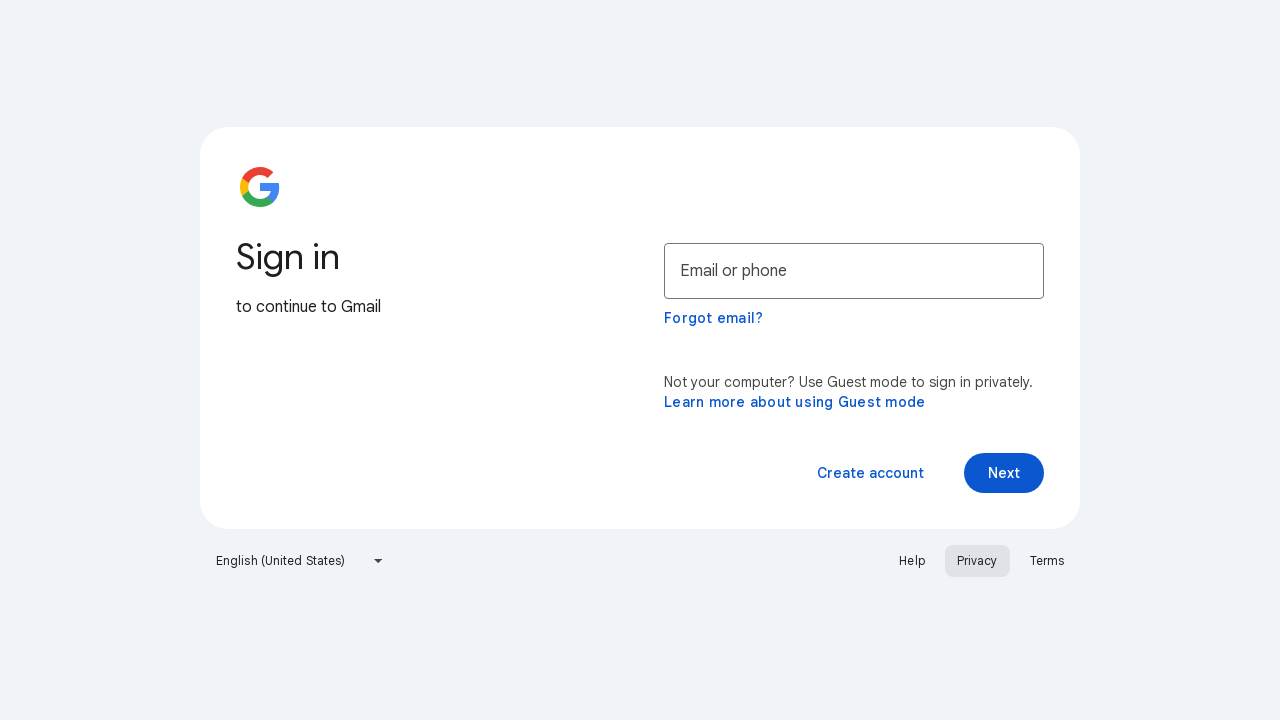

Retrieved main page title: Gmail
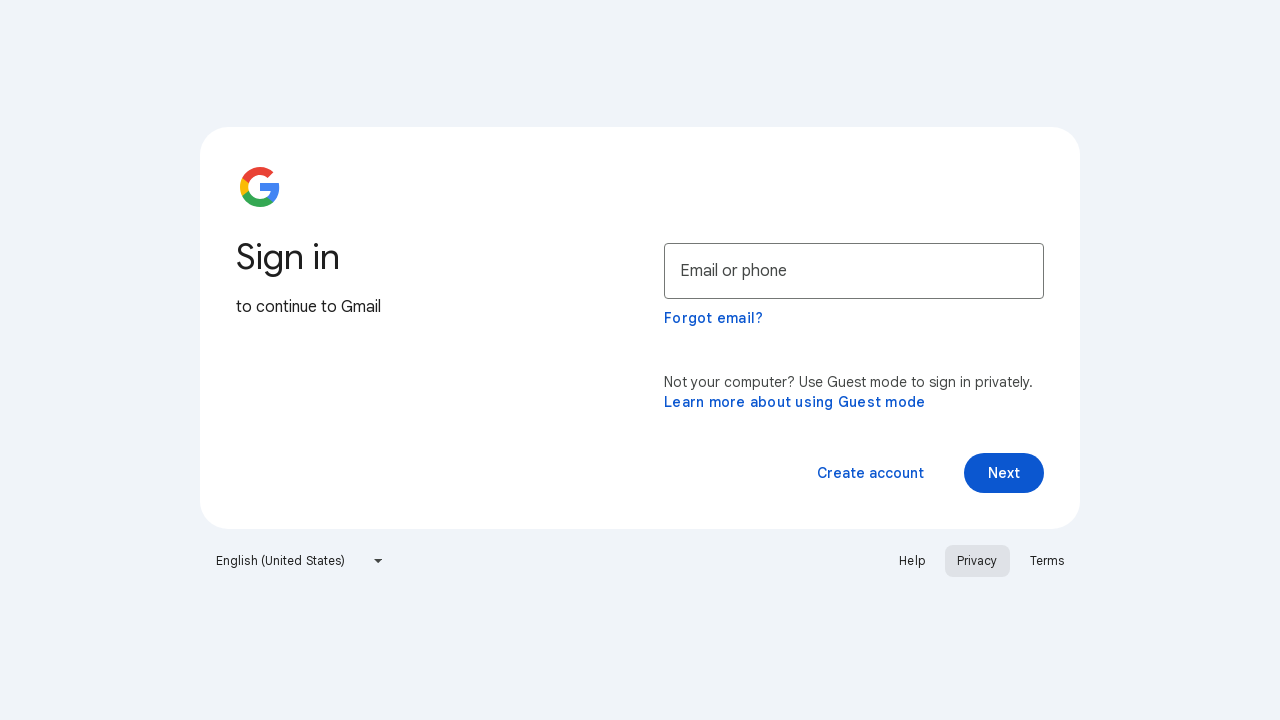

Switched to Privacy page window
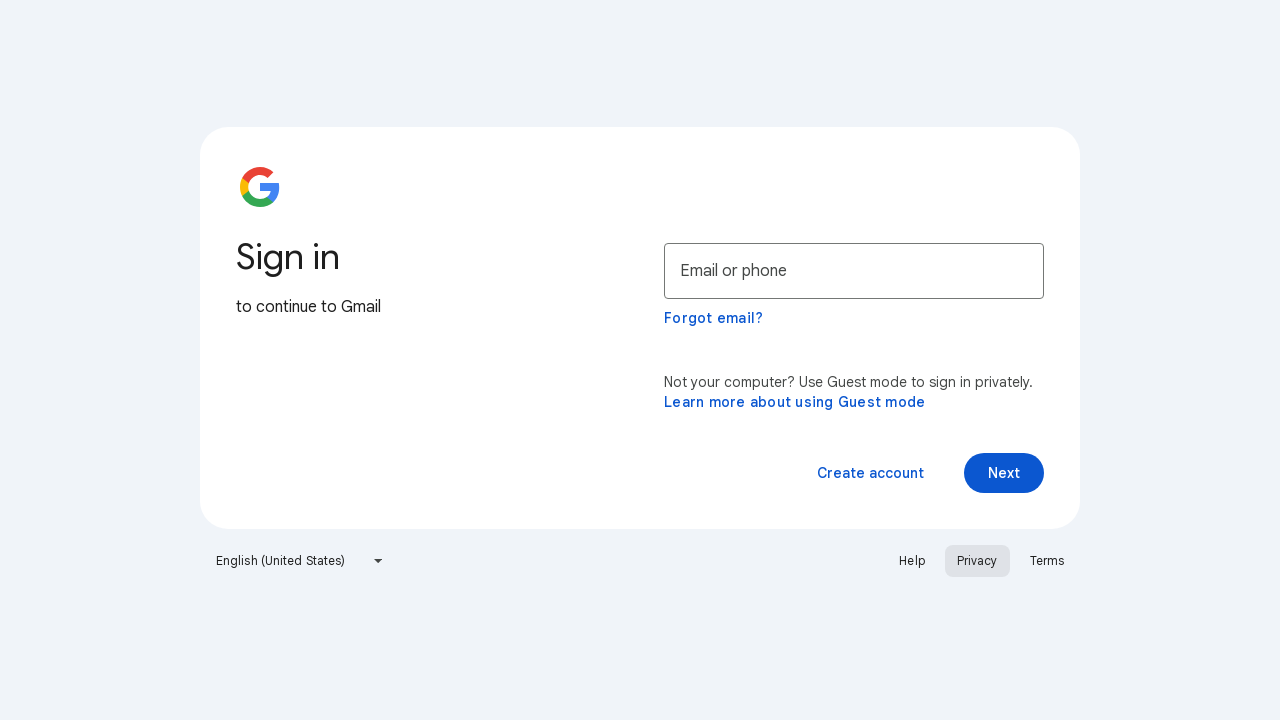

Waited 2 seconds for Privacy page to fully load
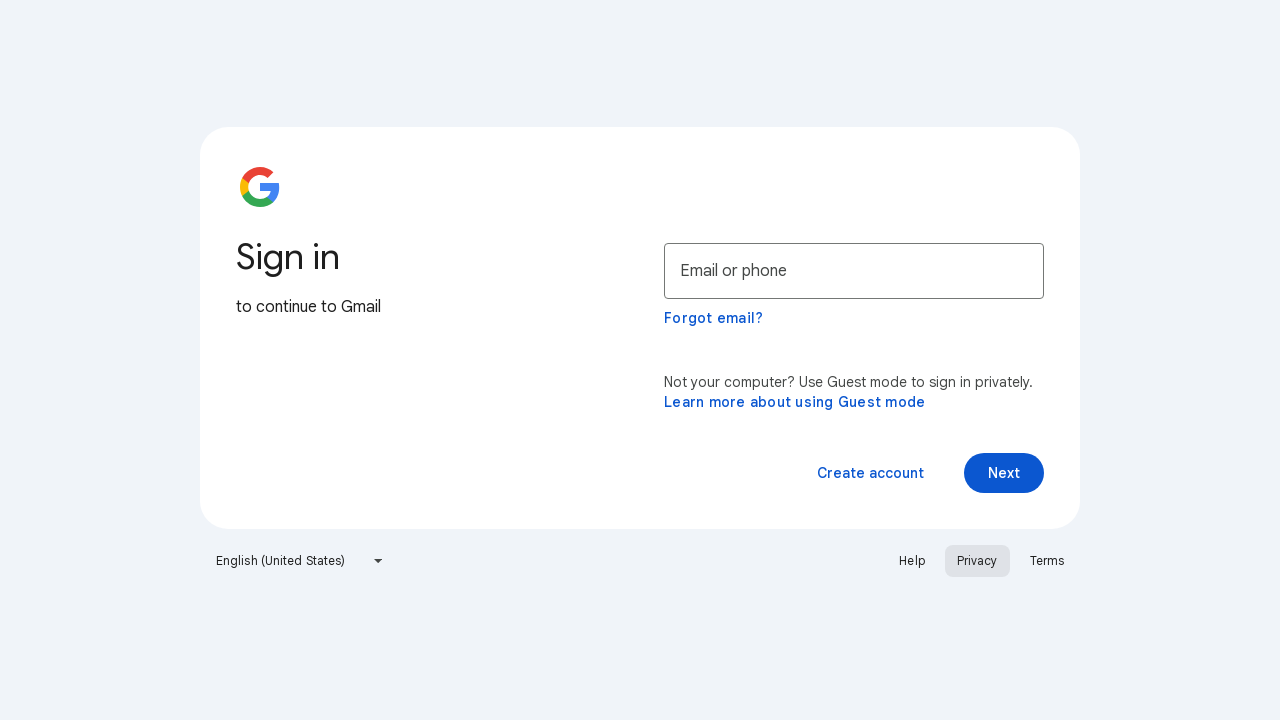

Retrieved Privacy page title: Privacy Policy – Privacy & Terms – Google
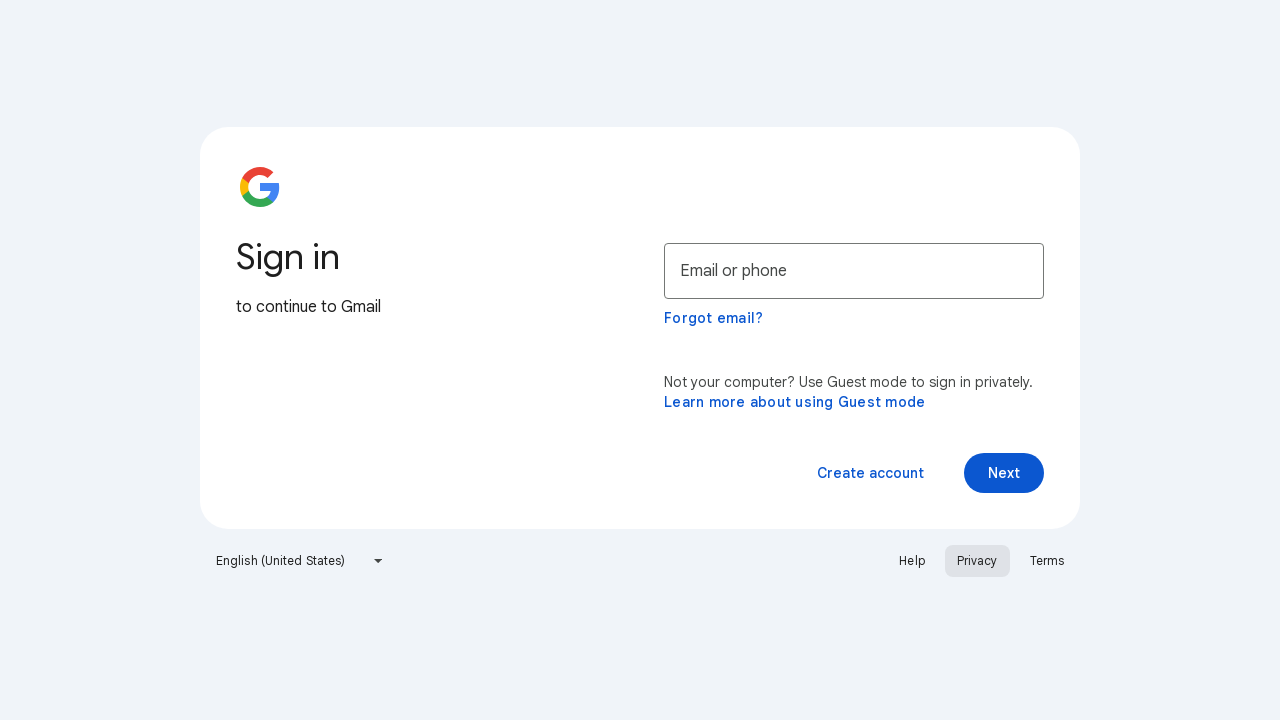

Closed Privacy page window
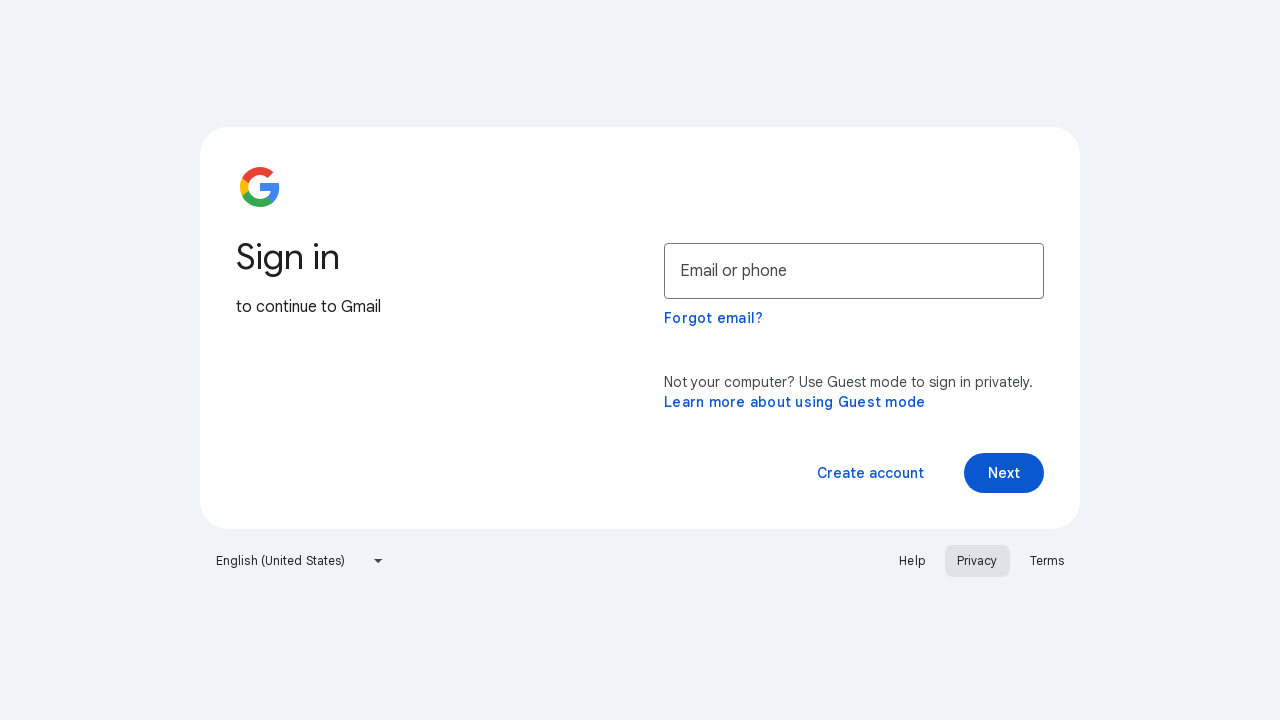

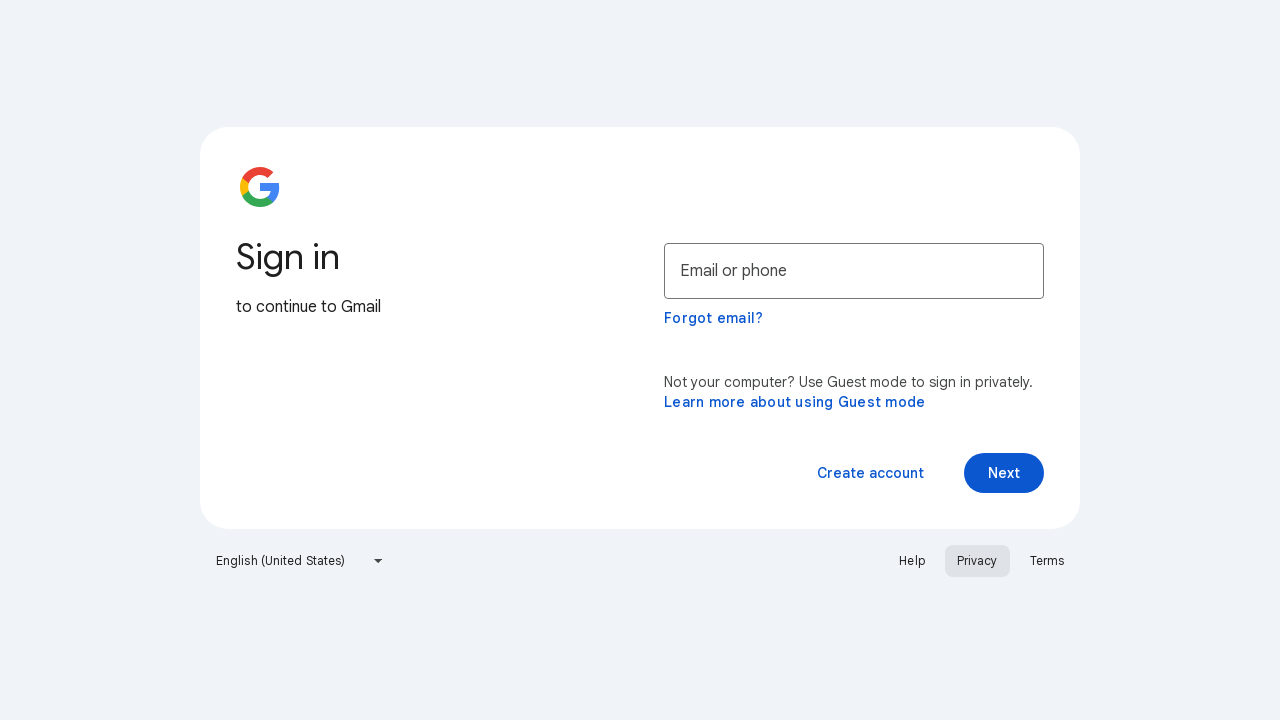